Tests alert handling functionality by clicking a button that triggers an alert and accepting it

Starting URL: https://demoqa.com/alerts

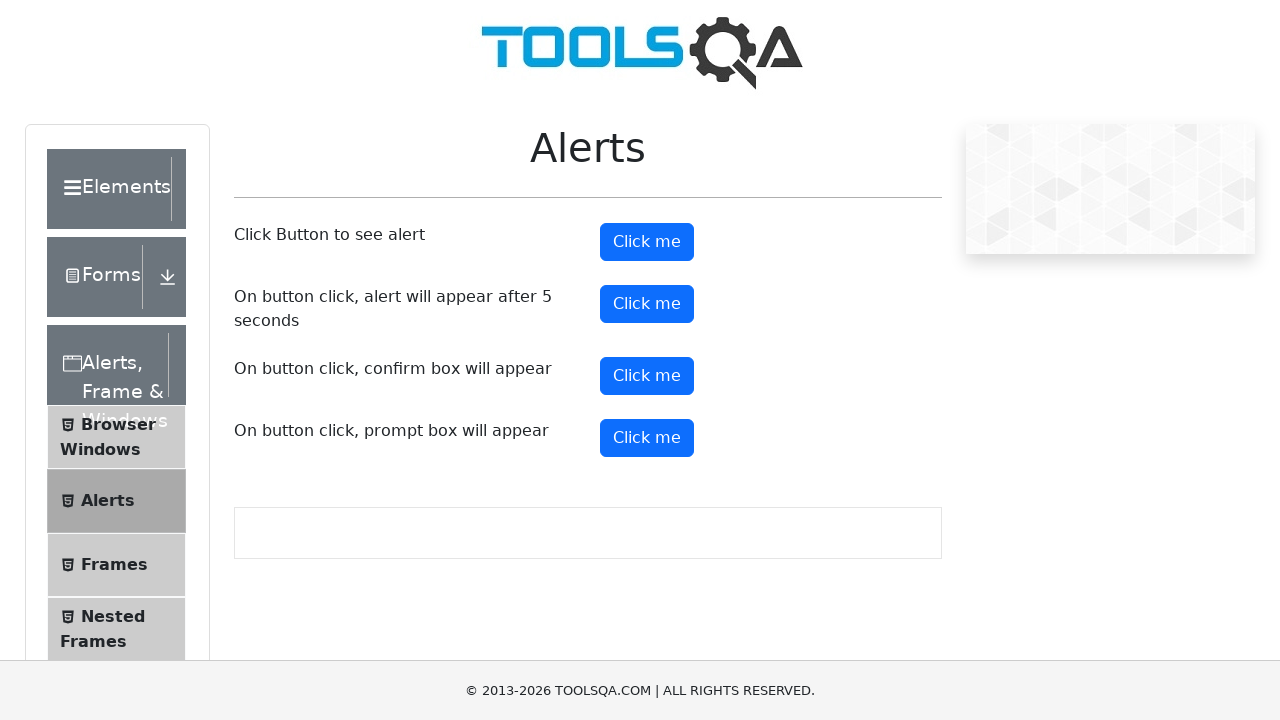

Clicked the alert button at (647, 242) on #alertButton
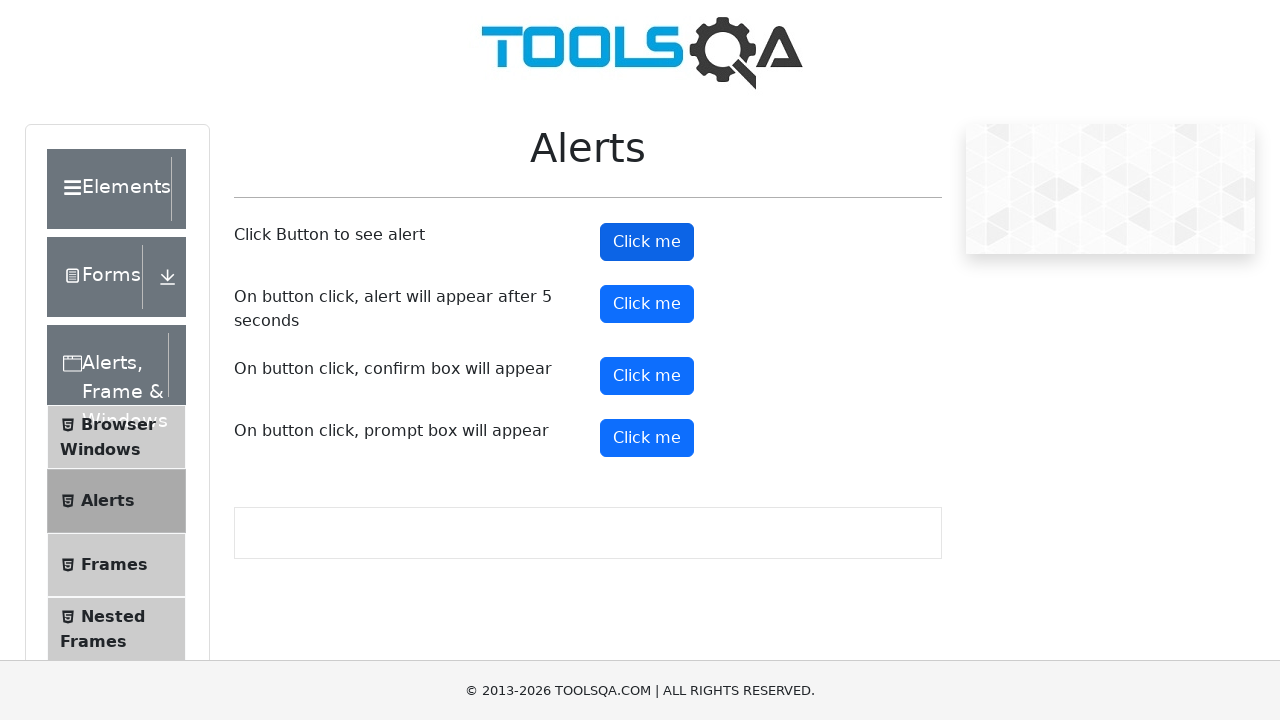

Set up dialog handler to accept alerts
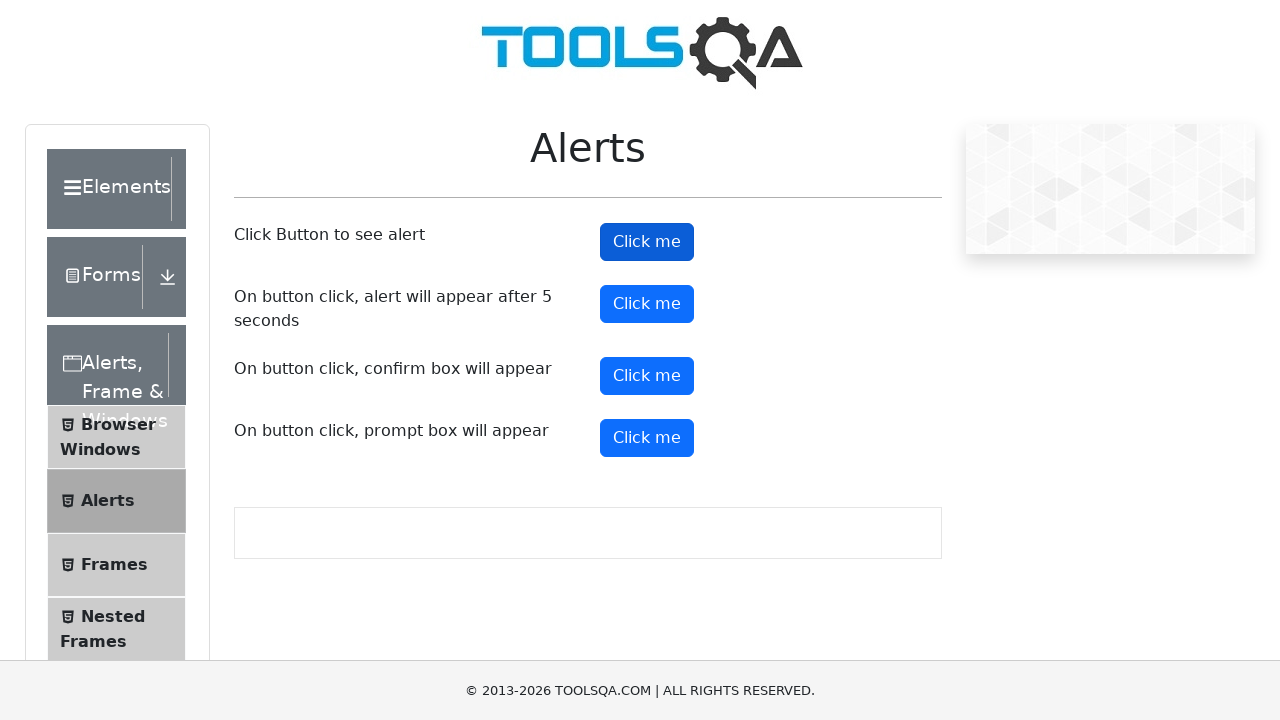

Triggered alert button via JavaScript and accepted the alert dialog
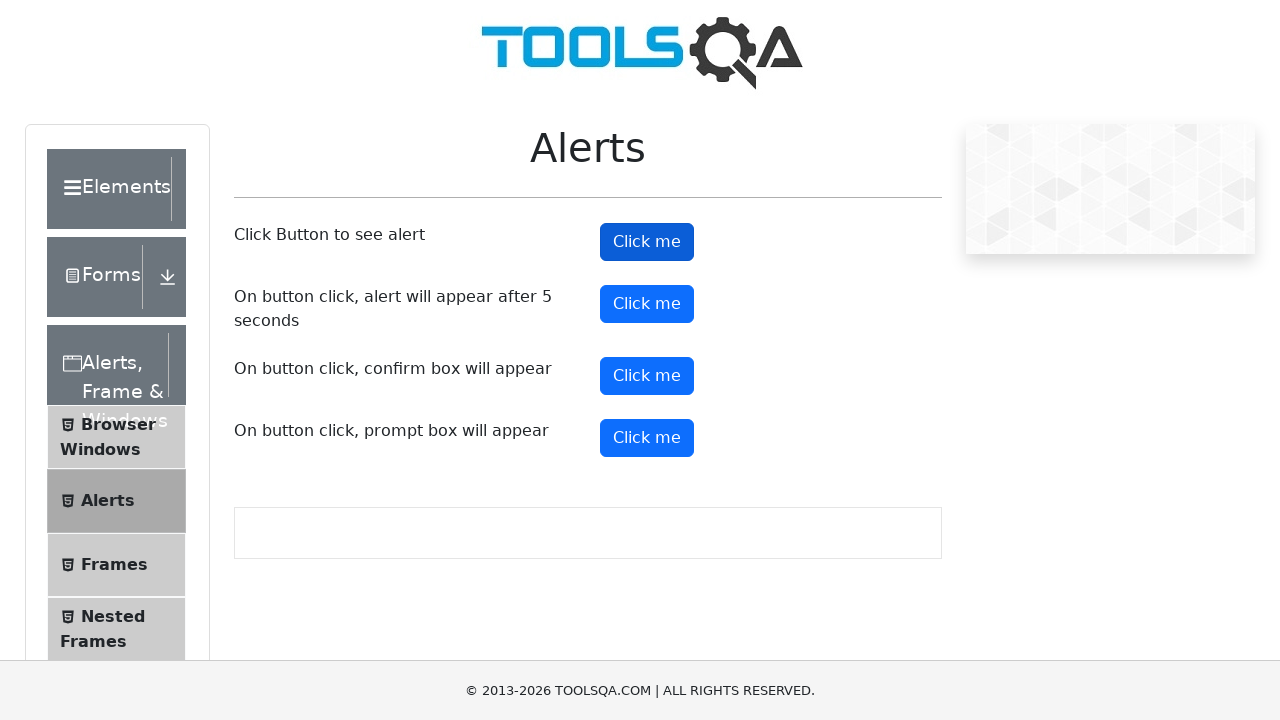

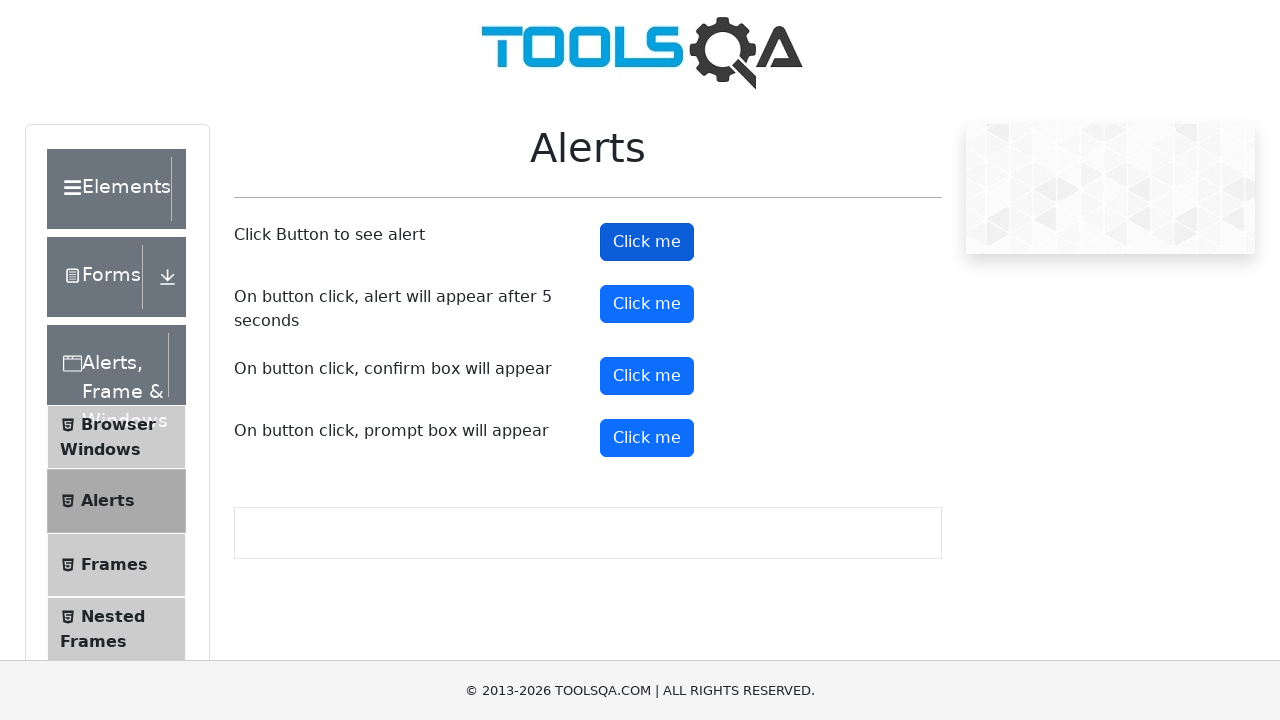